Tests Google Translate functionality by selecting a target language and entering text to translate multiple times with different phrases.

Starting URL: https://translate.google.com

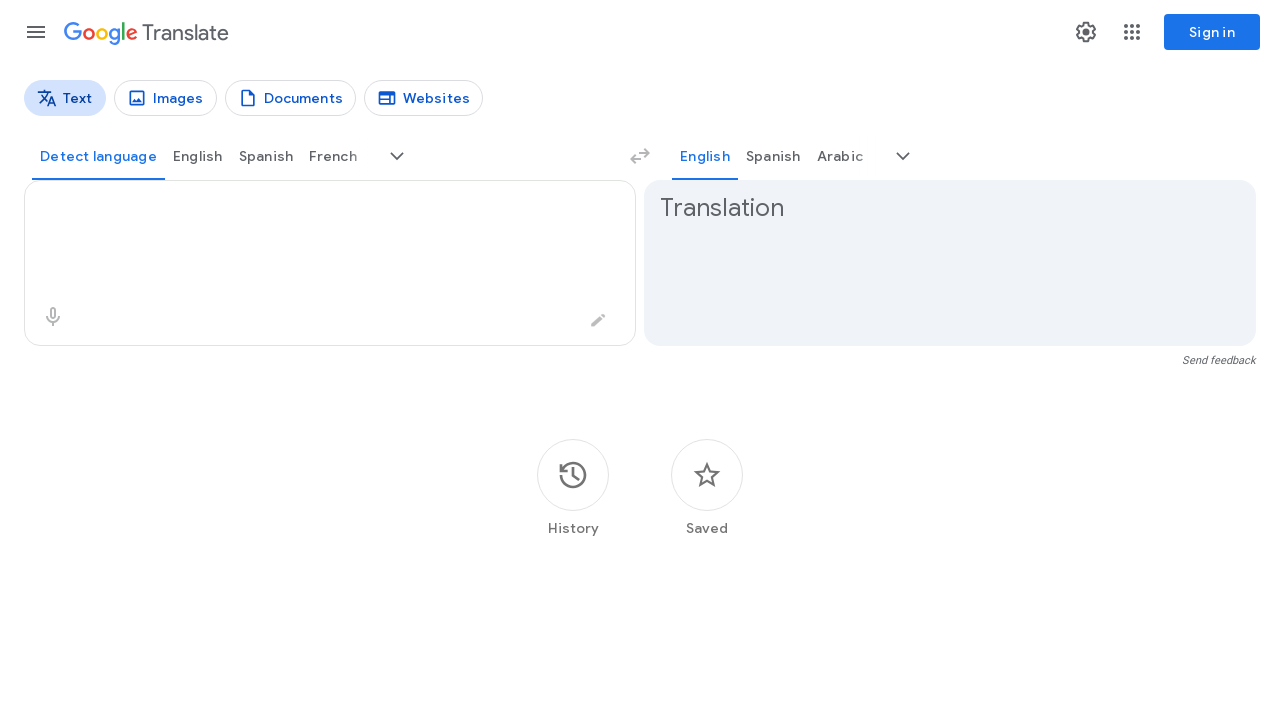

Clicked on source language selector button at (98, 156) on [data-language-code]
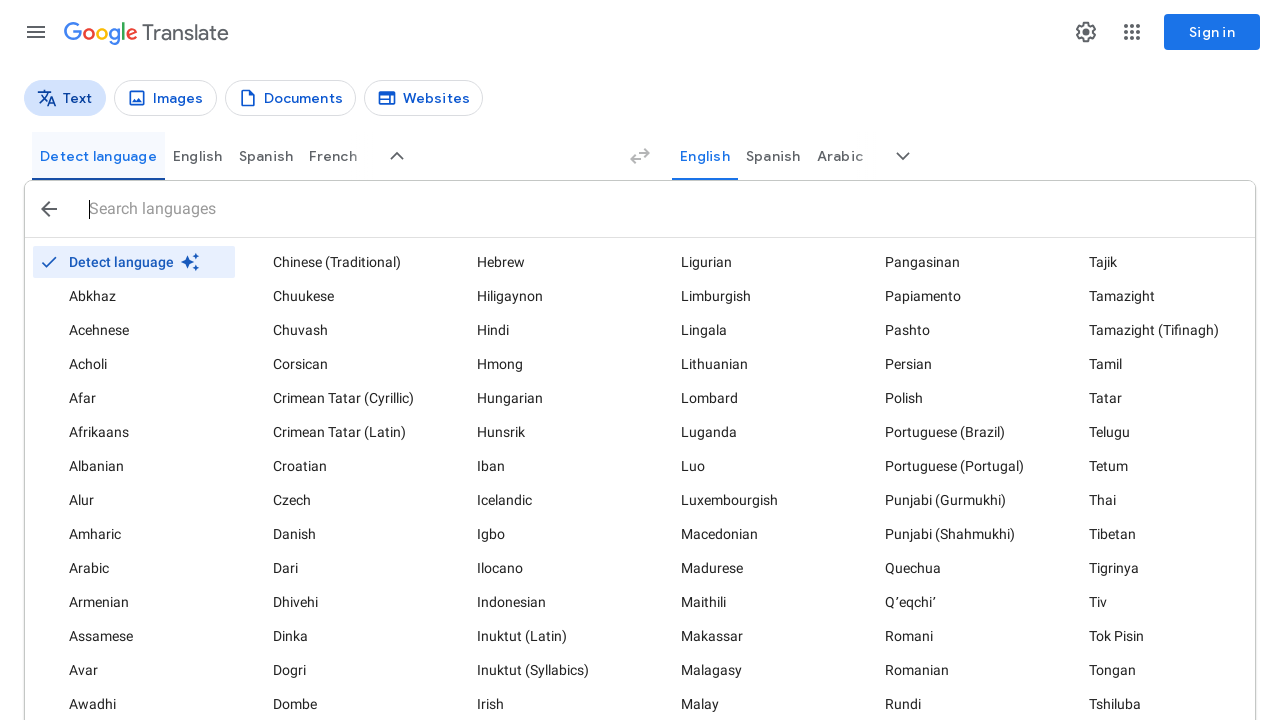

Waited 500ms for language selector to appear
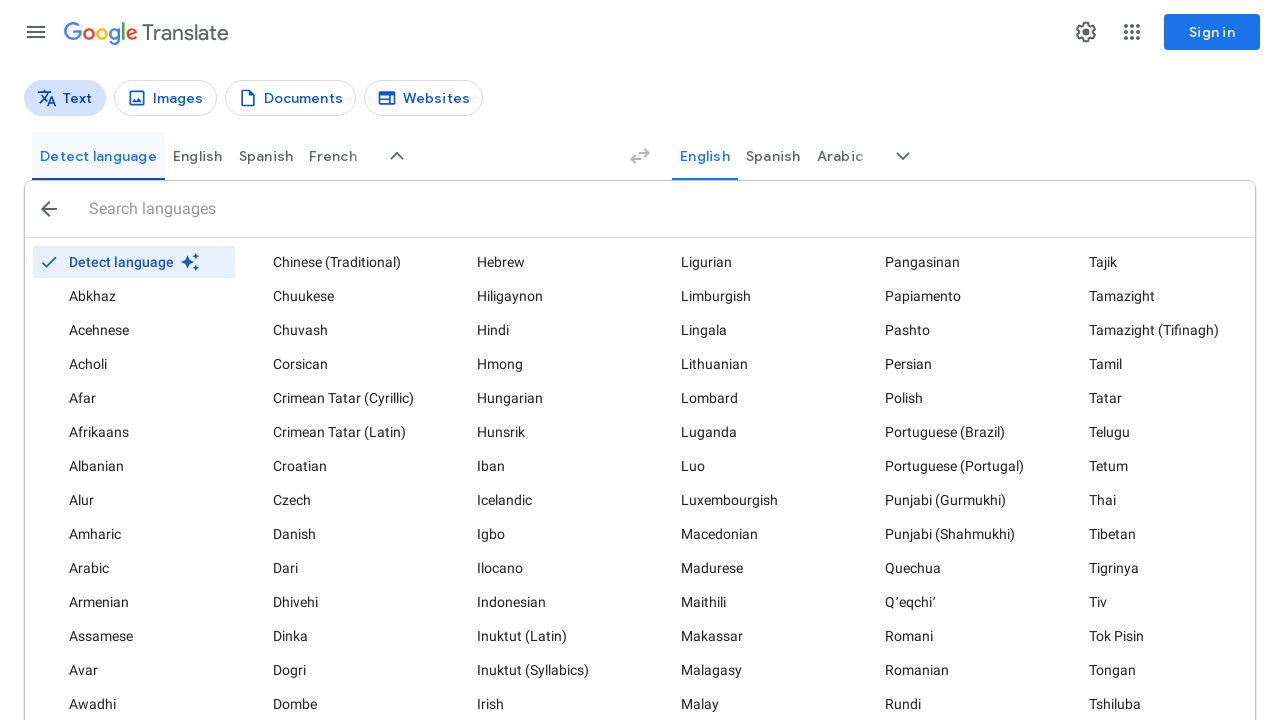

Selected English as source language at (198, 156) on [data-language-code='en']
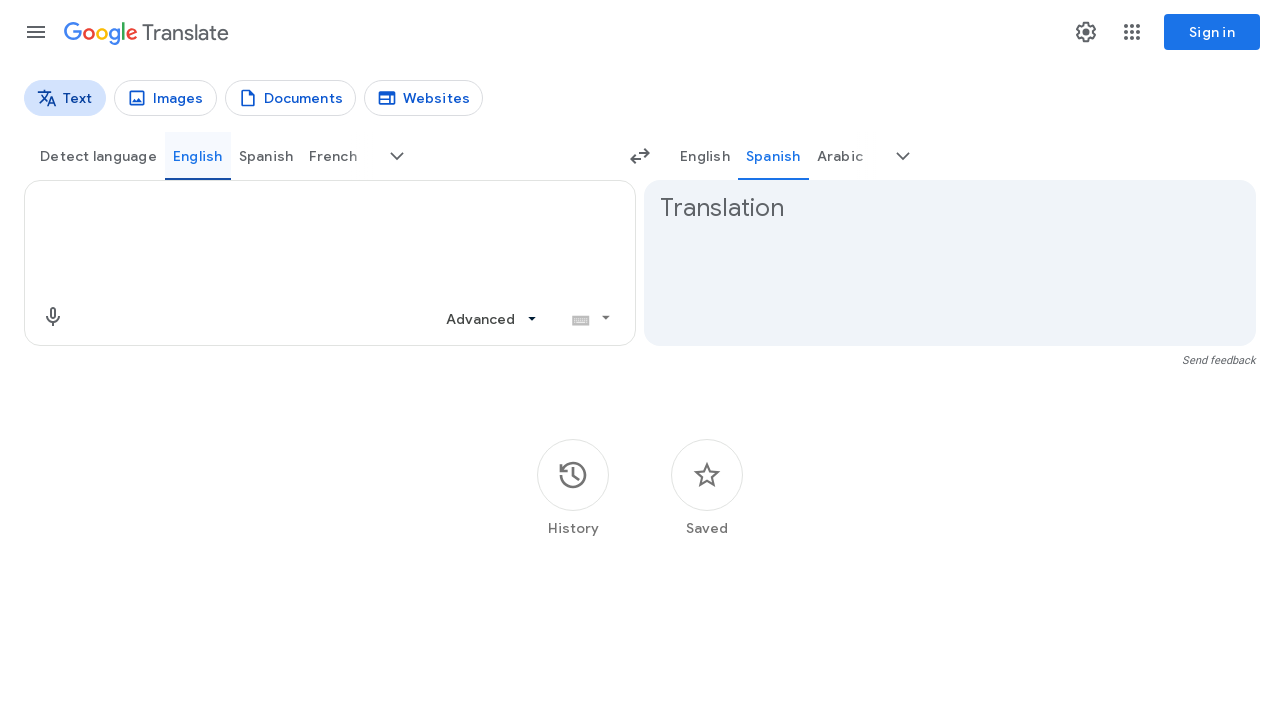

Waited 500ms for language selection to complete
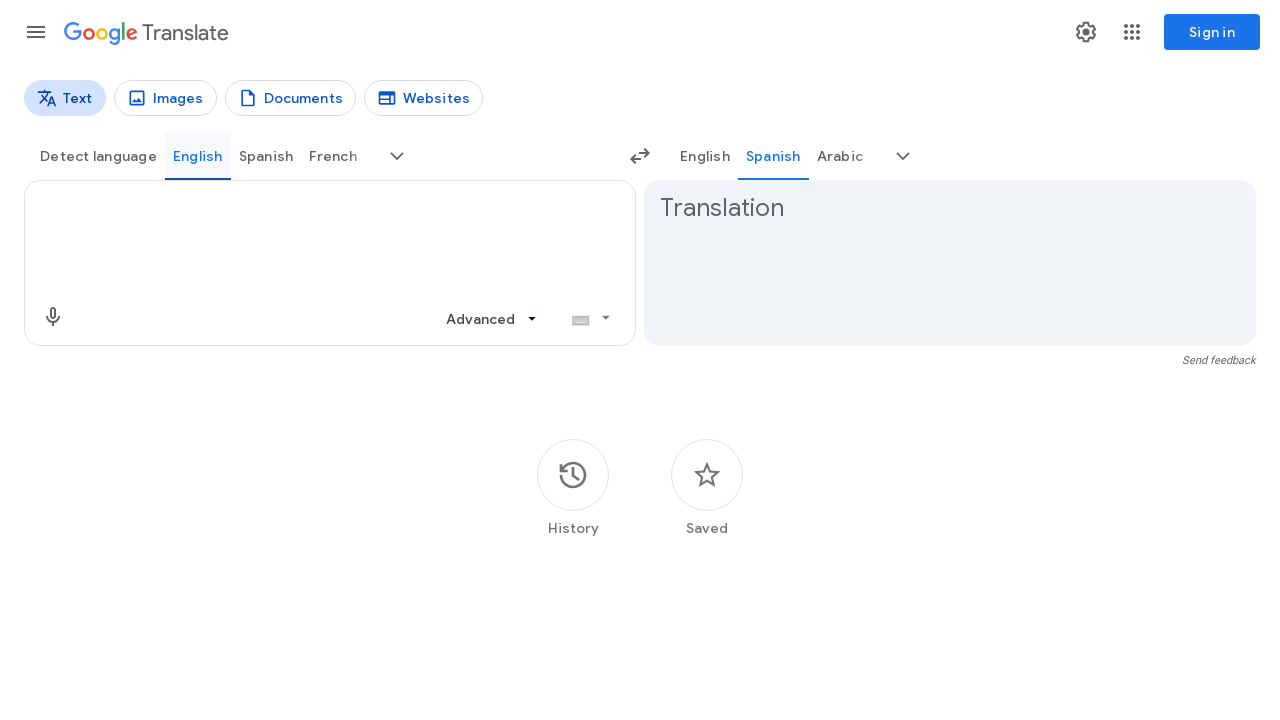

Located textarea element
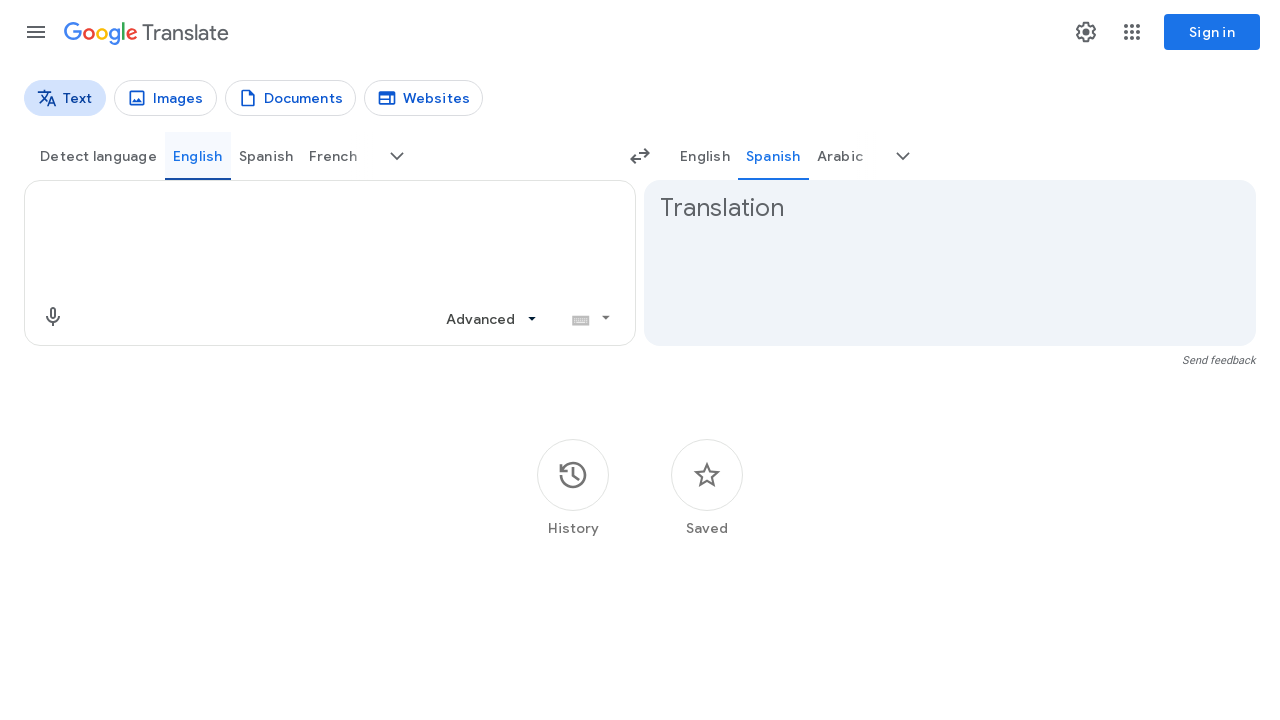

Cleared textarea content on textarea >> nth=0
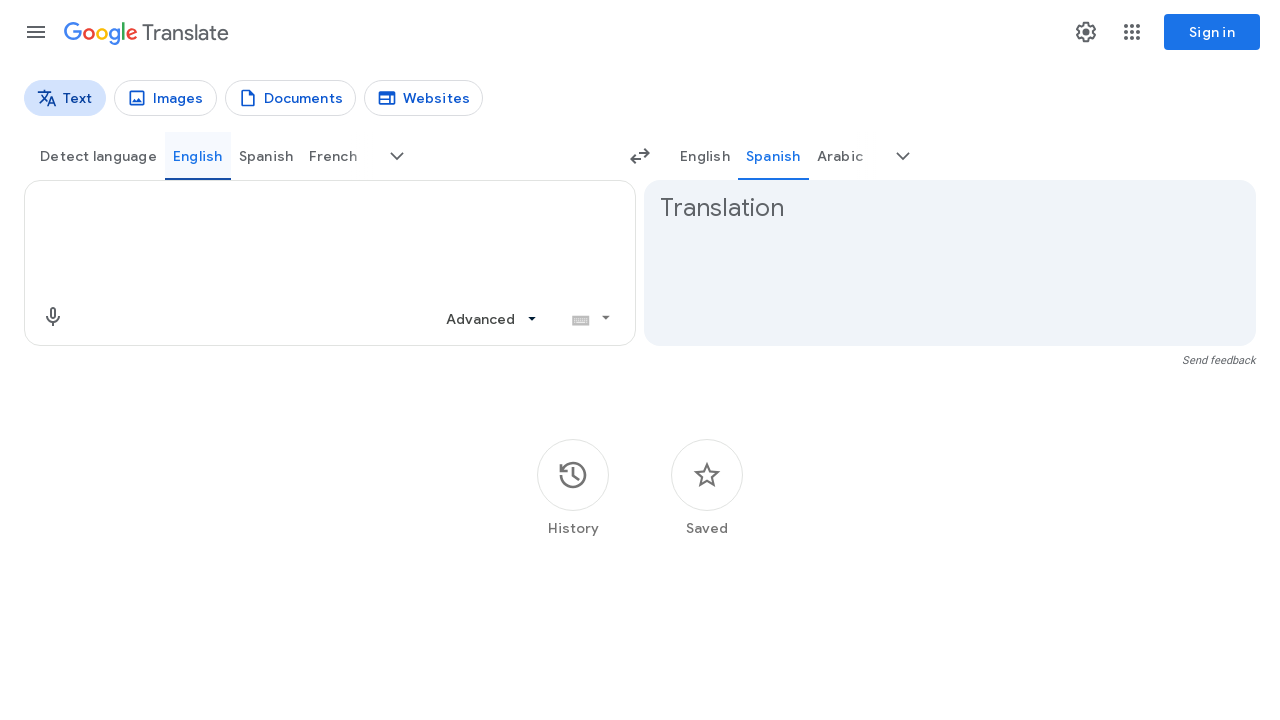

Filled textarea with phrase: 'Hello world' on textarea >> nth=0
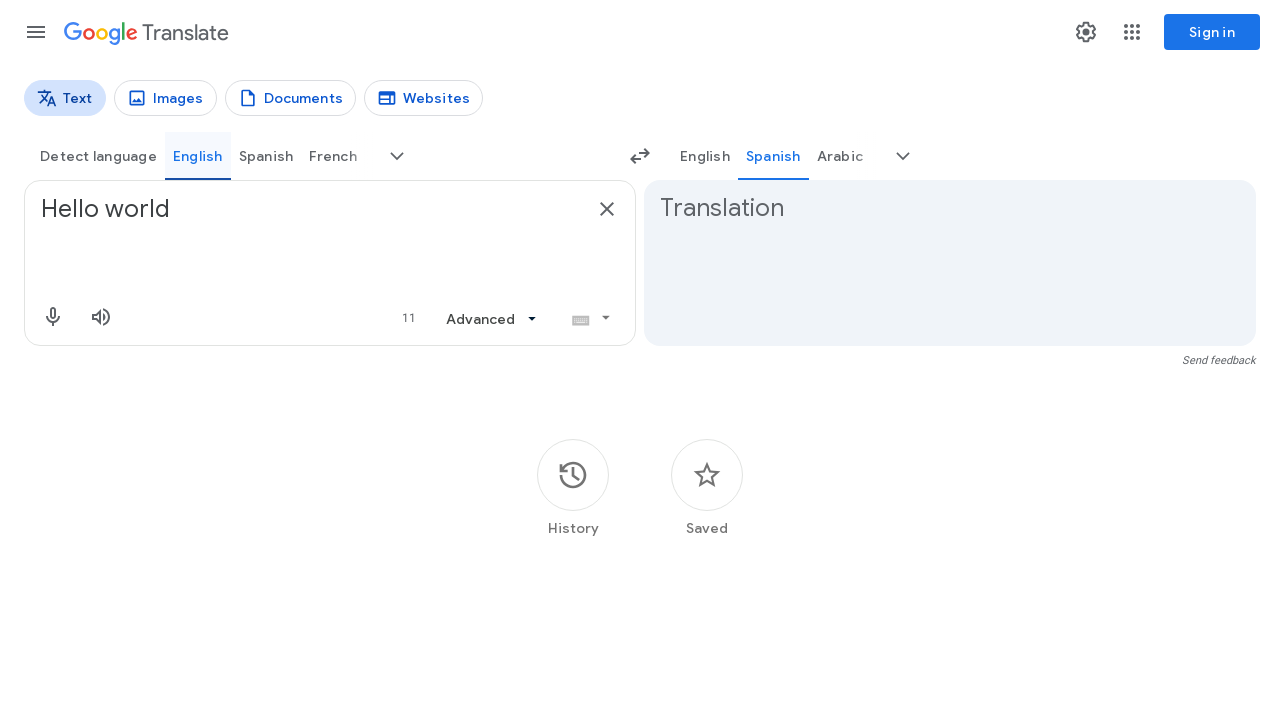

Waited 1000ms for translation to appear
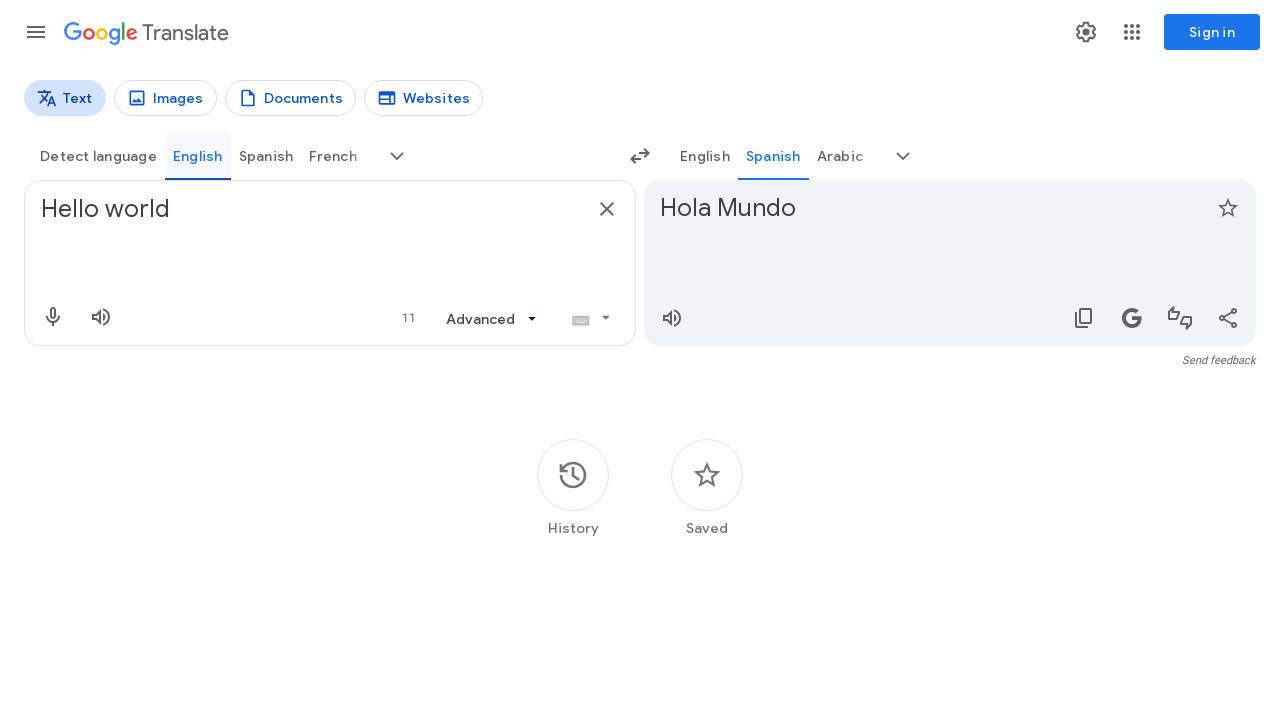

Clicked on source language selector button at (98, 156) on [data-language-code]
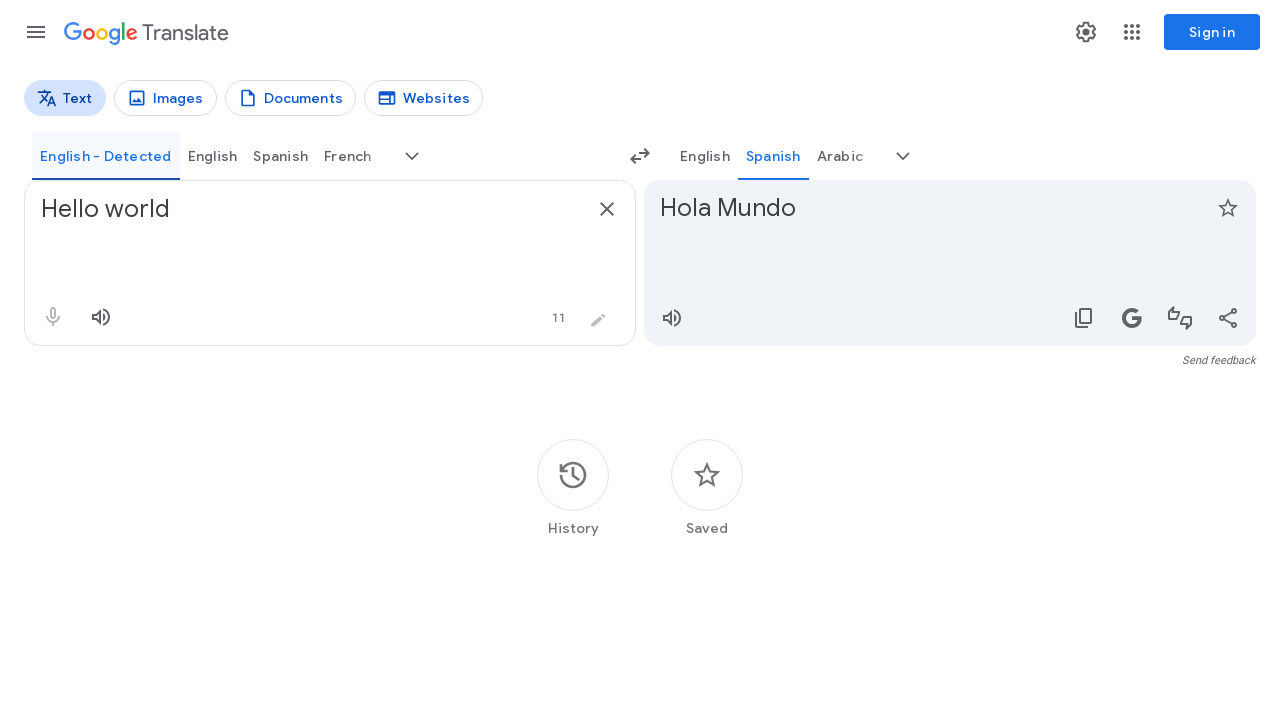

Waited 500ms for language selector to appear
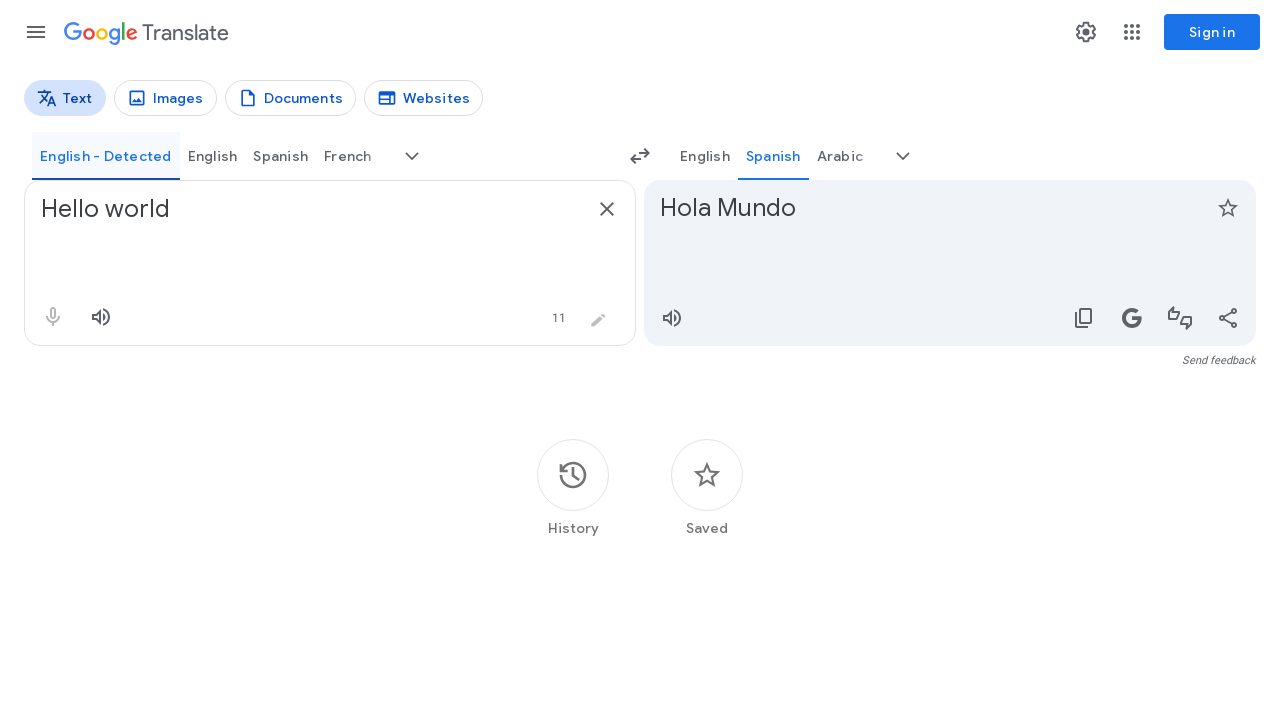

Selected English as source language at (212, 156) on [data-language-code='en']
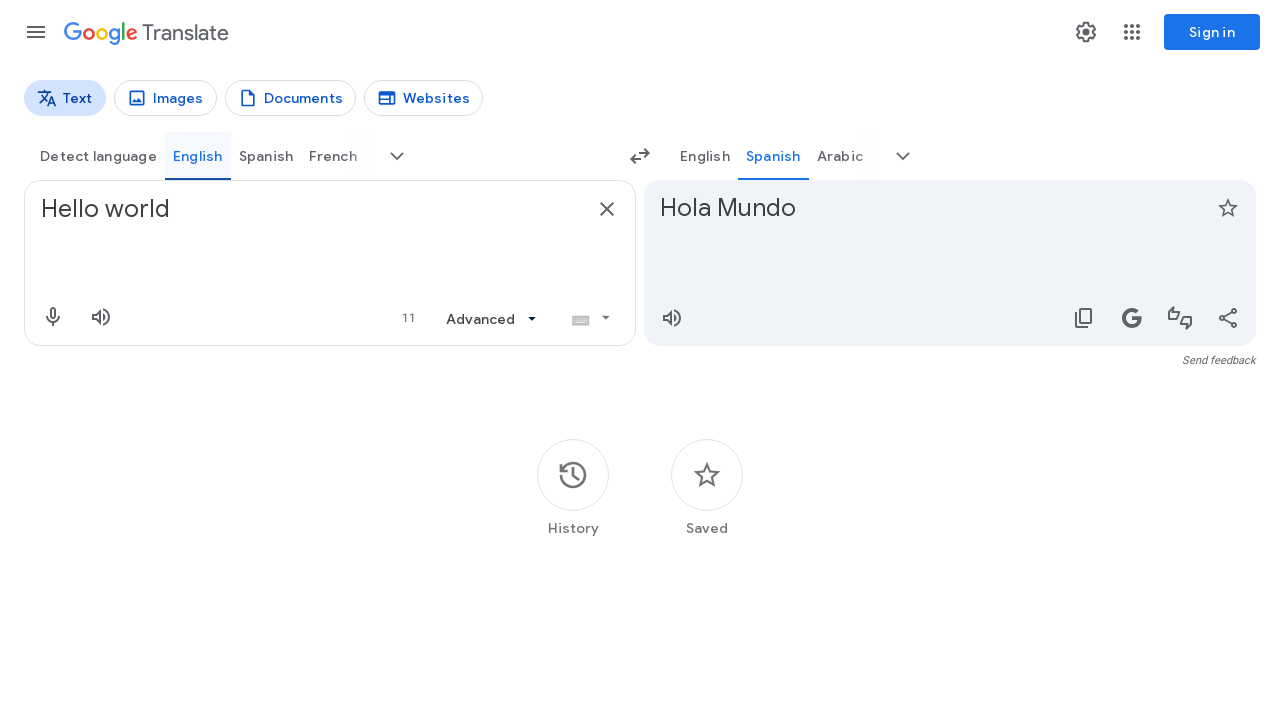

Waited 500ms for language selection to complete
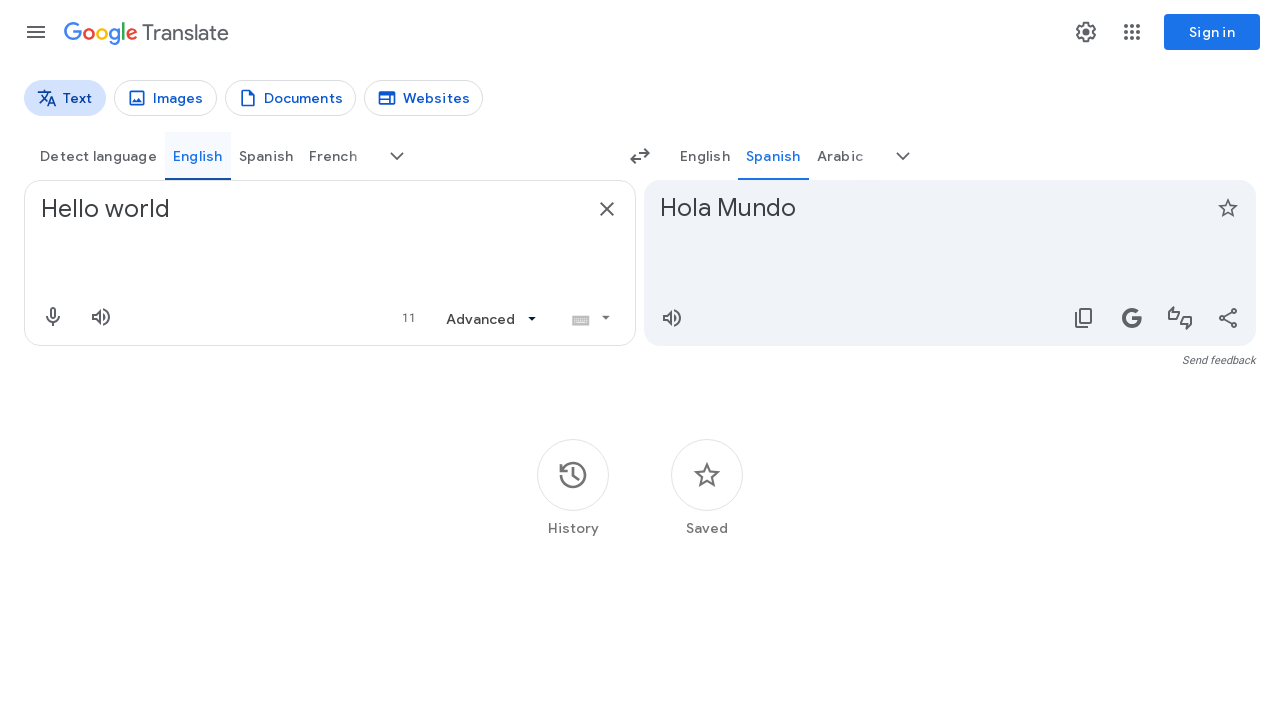

Located textarea element
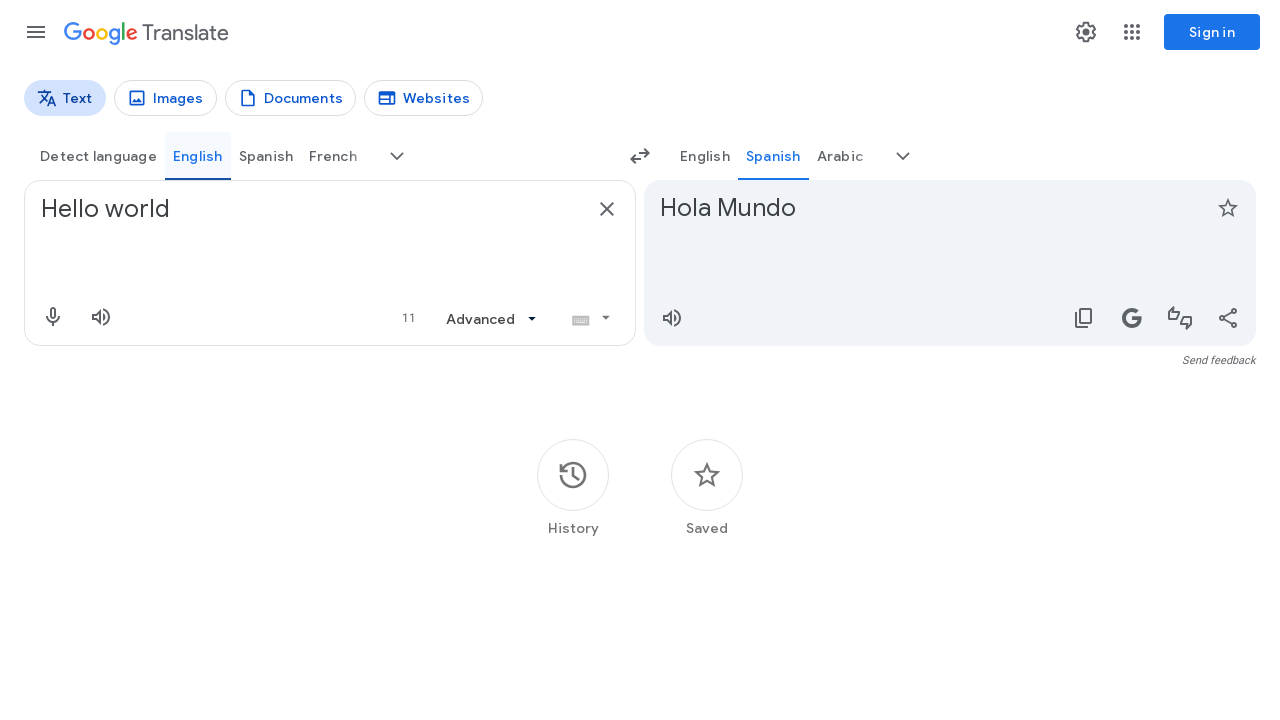

Cleared textarea content on textarea >> nth=0
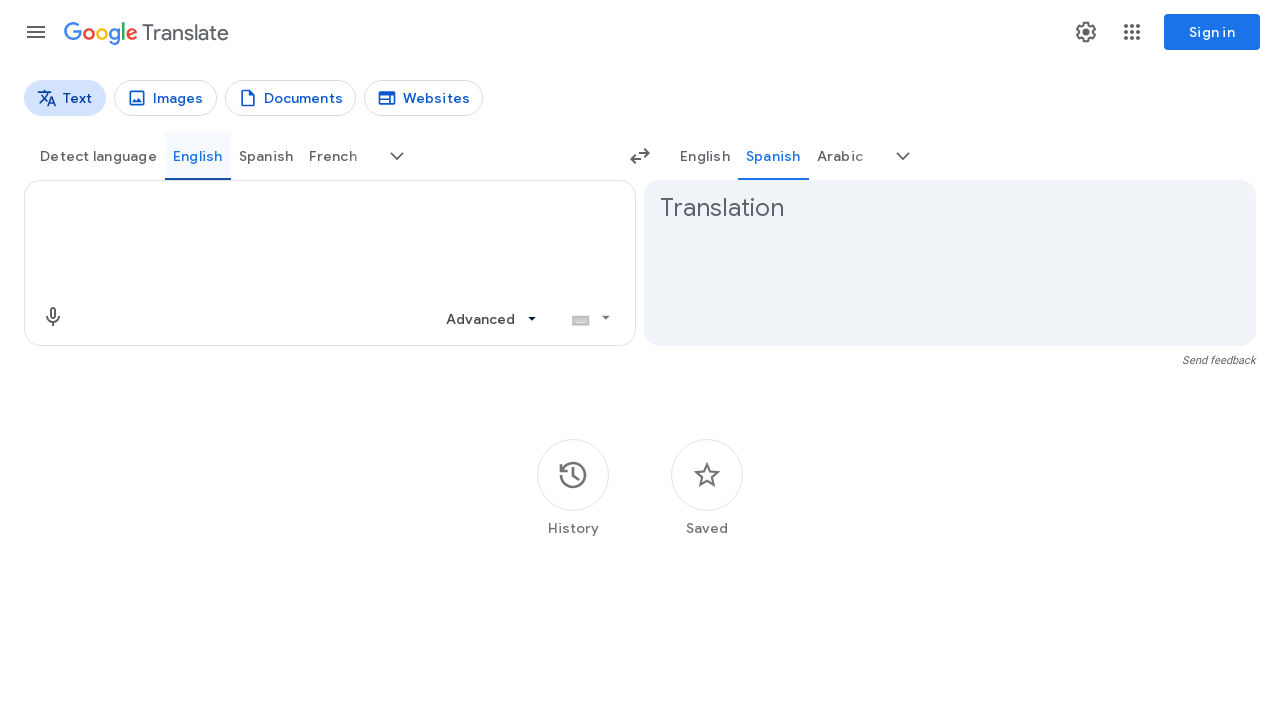

Filled textarea with phrase: 'Good morning' on textarea >> nth=0
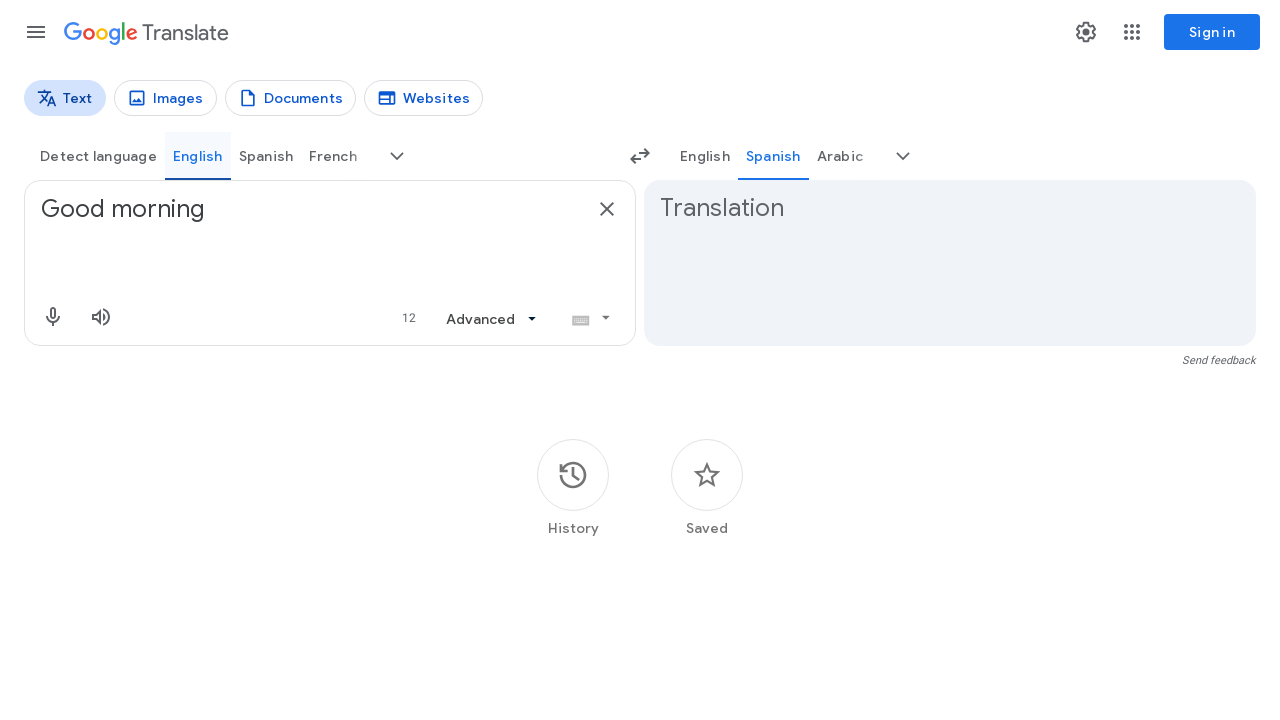

Waited 1000ms for translation to appear
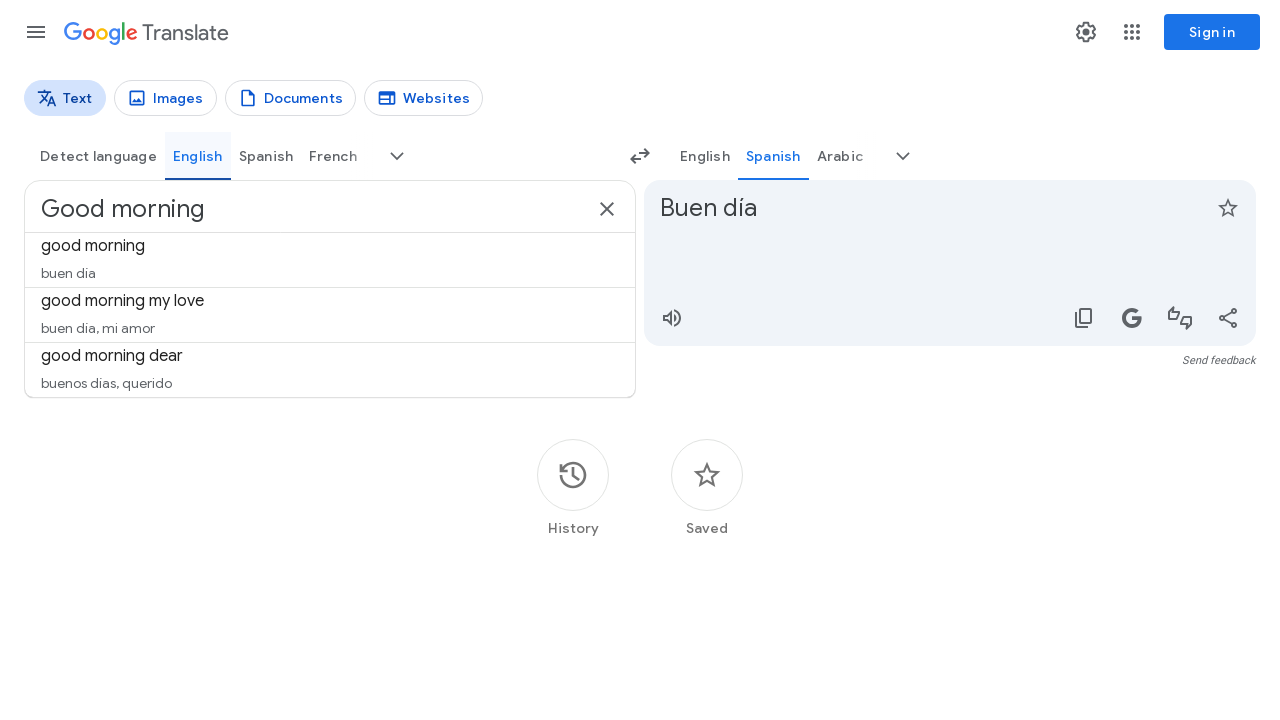

Clicked on source language selector button at (98, 156) on [data-language-code]
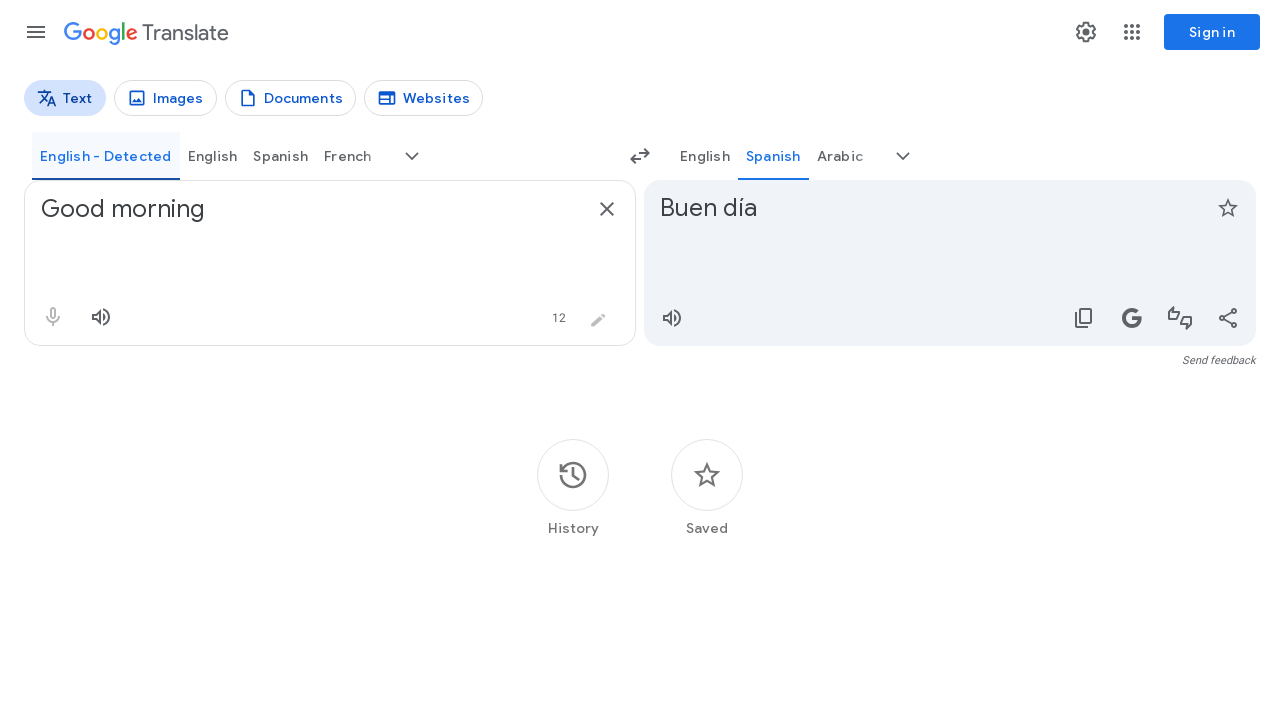

Waited 500ms for language selector to appear
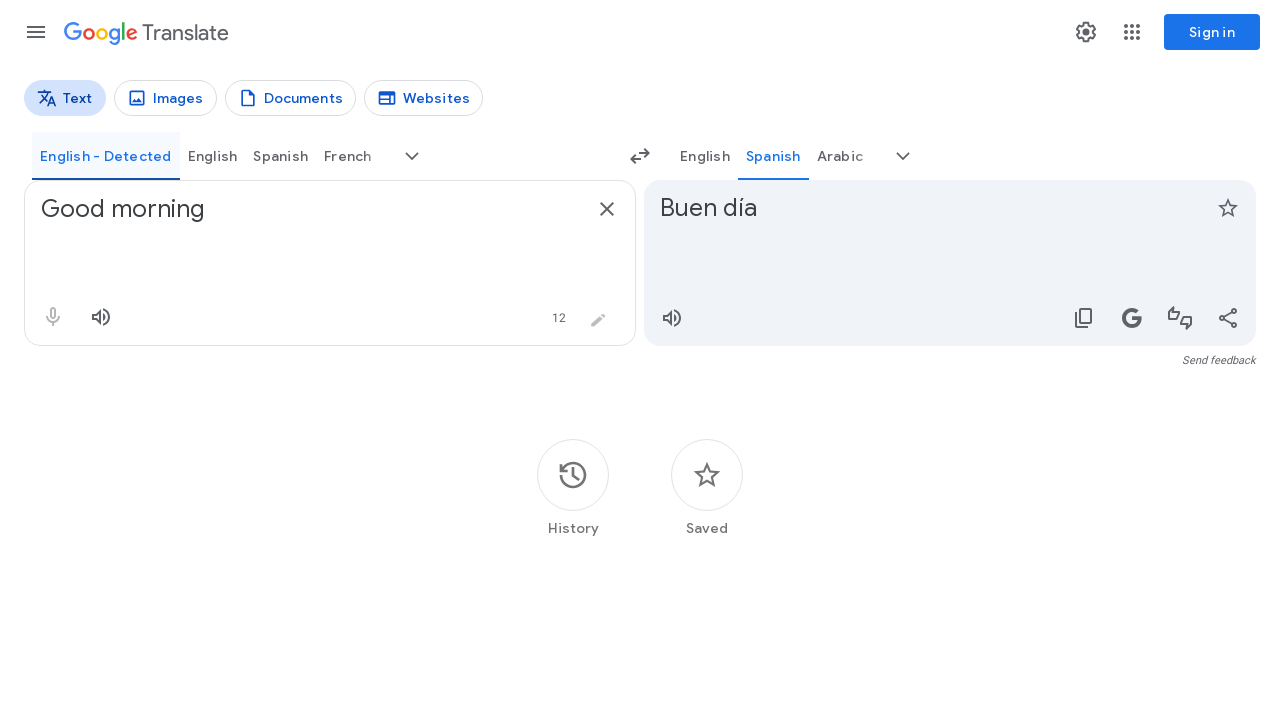

Selected English as source language at (212, 156) on [data-language-code='en']
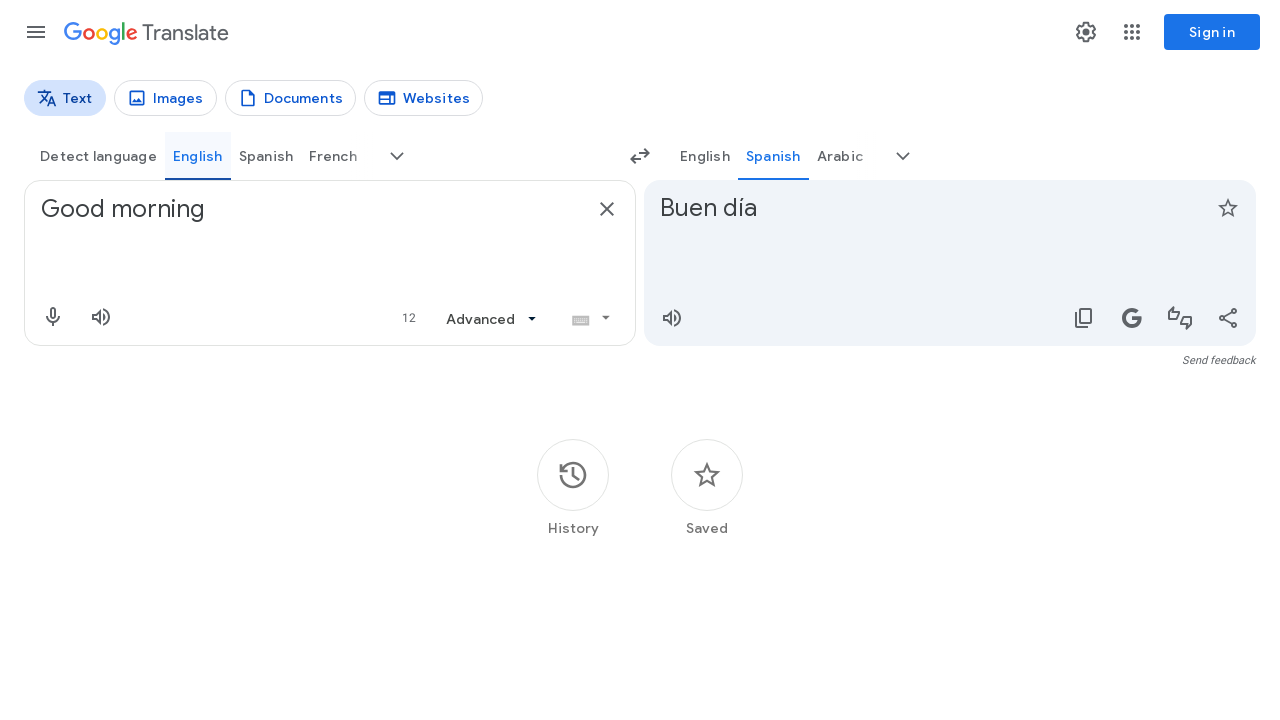

Waited 500ms for language selection to complete
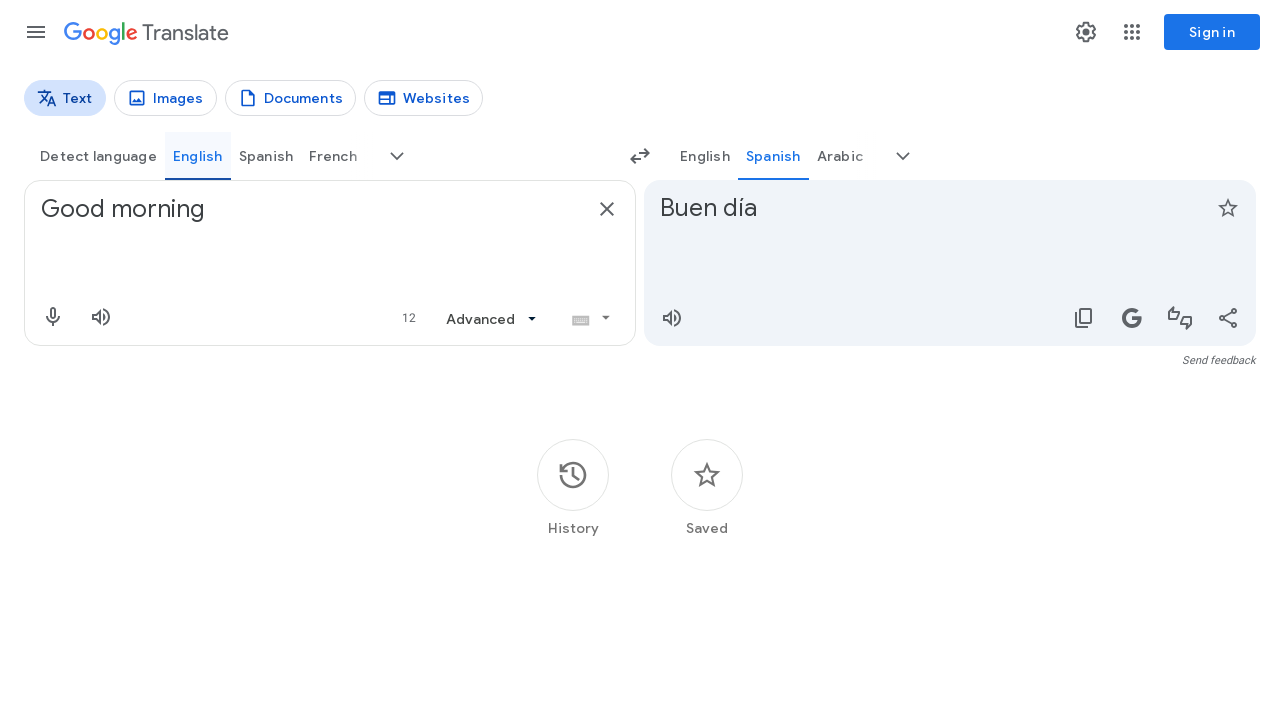

Located textarea element
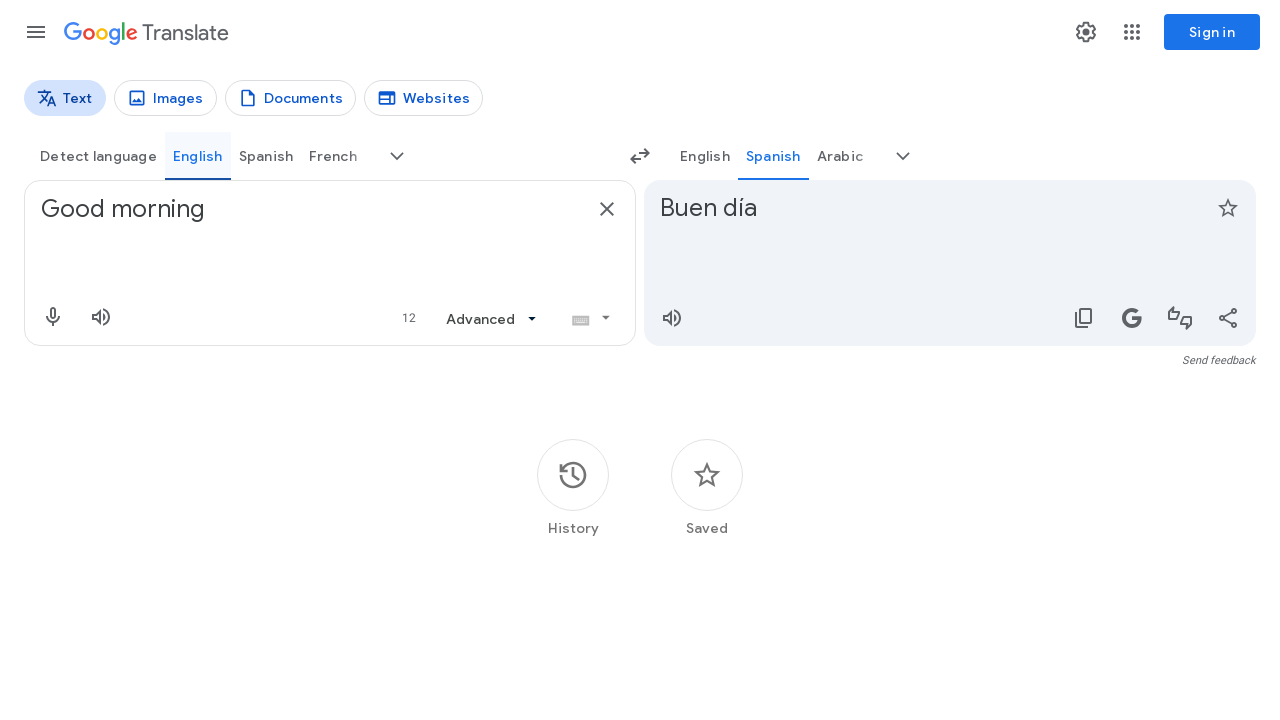

Cleared textarea content on textarea >> nth=0
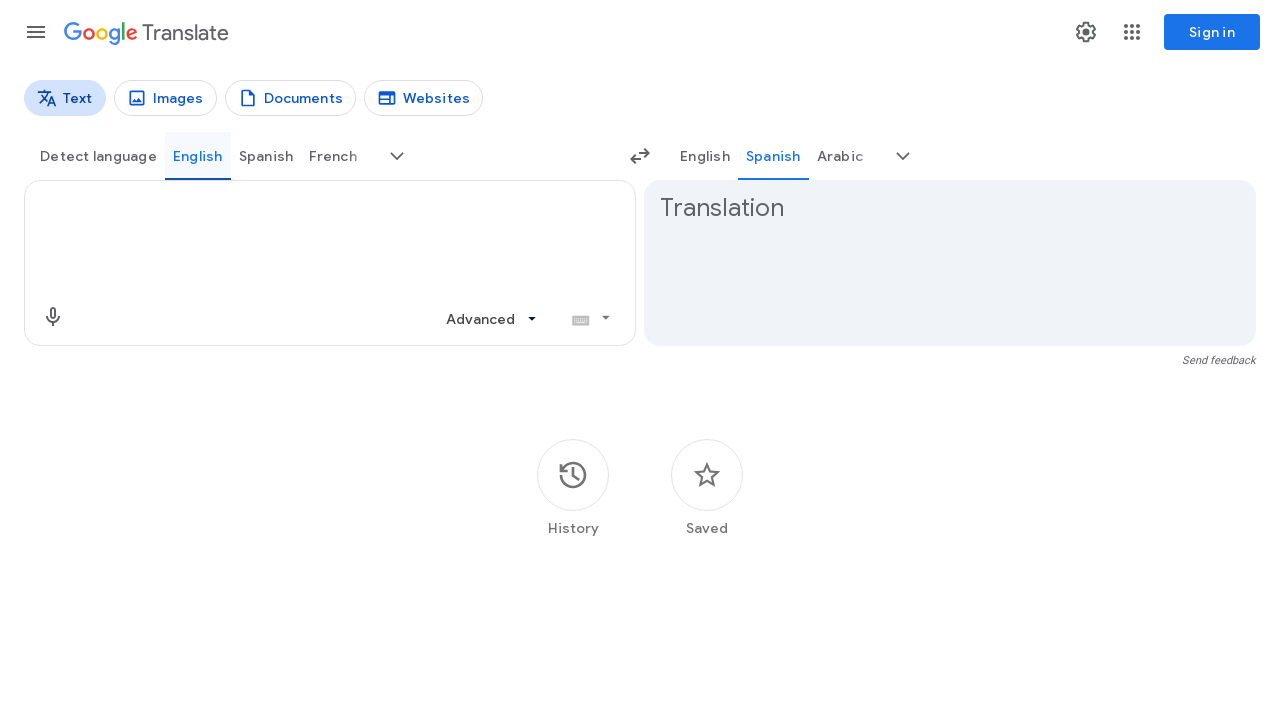

Filled textarea with phrase: 'How are you today' on textarea >> nth=0
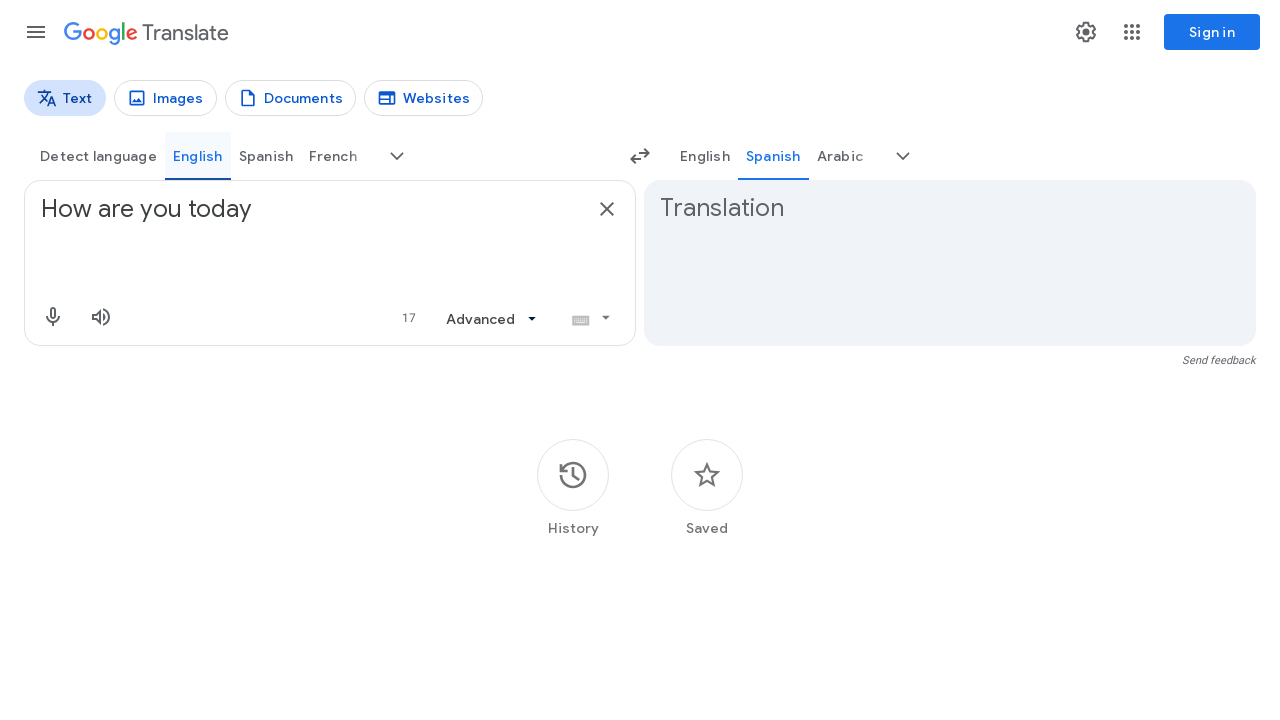

Waited 1000ms for translation to appear
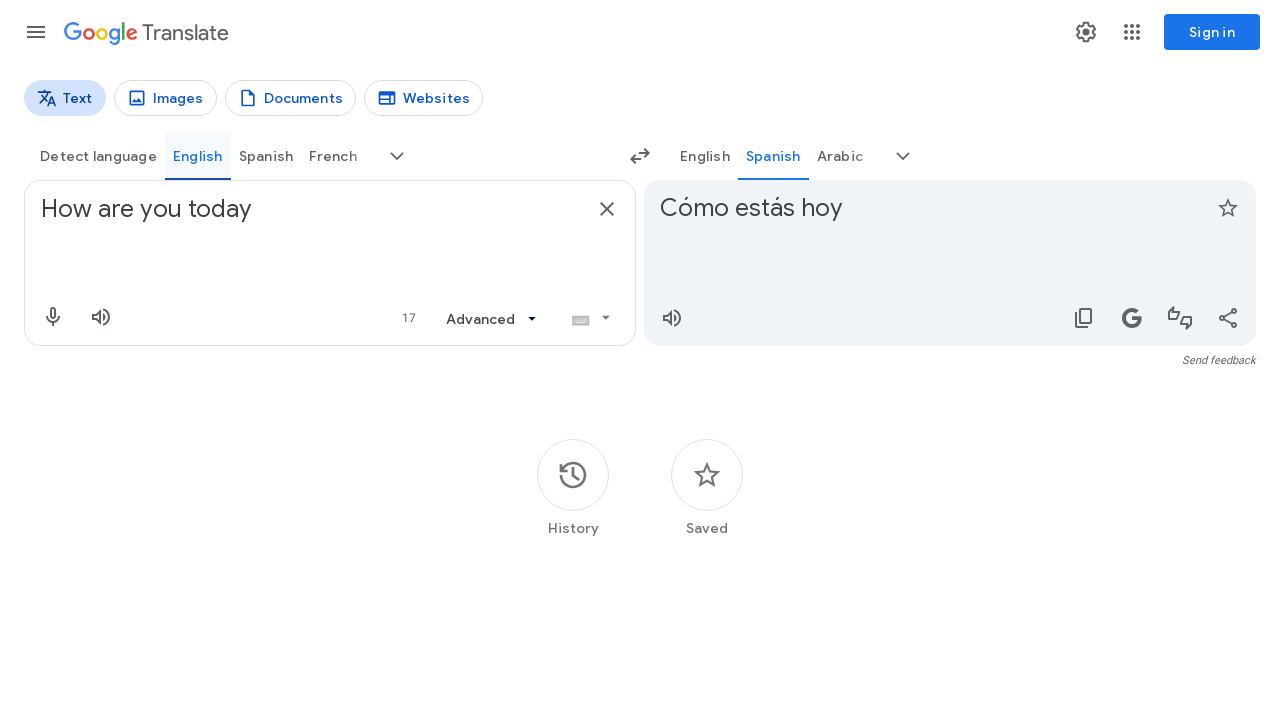

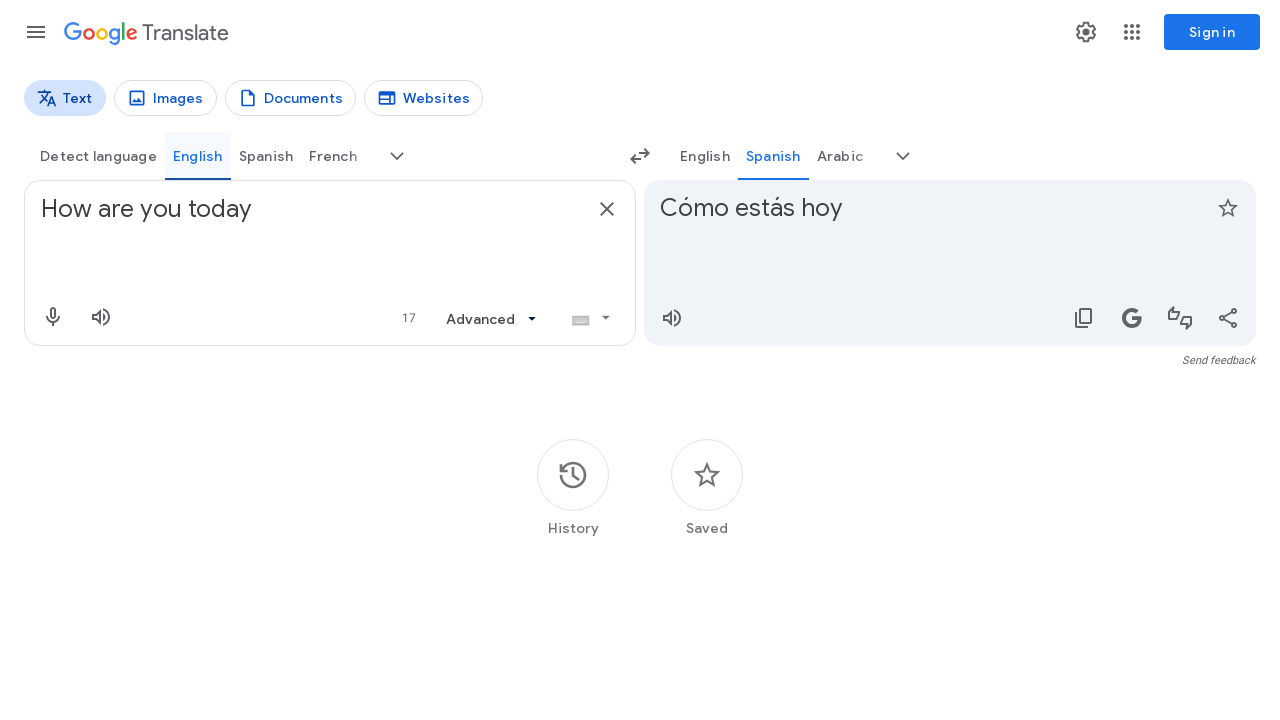